Tests drag and drop functionality by dragging an element and dropping it onto a target area within an iframe

Starting URL: https://jqueryui.com/droppable/

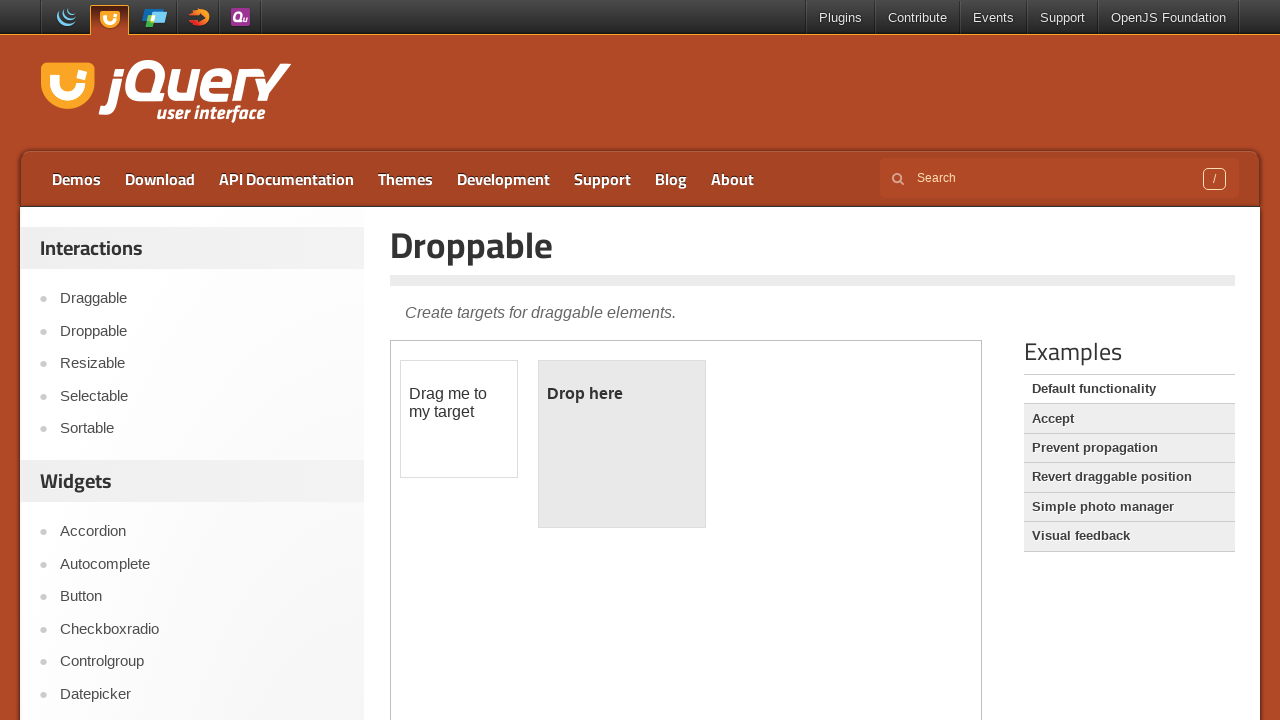

Located iframe containing drag and drop demo
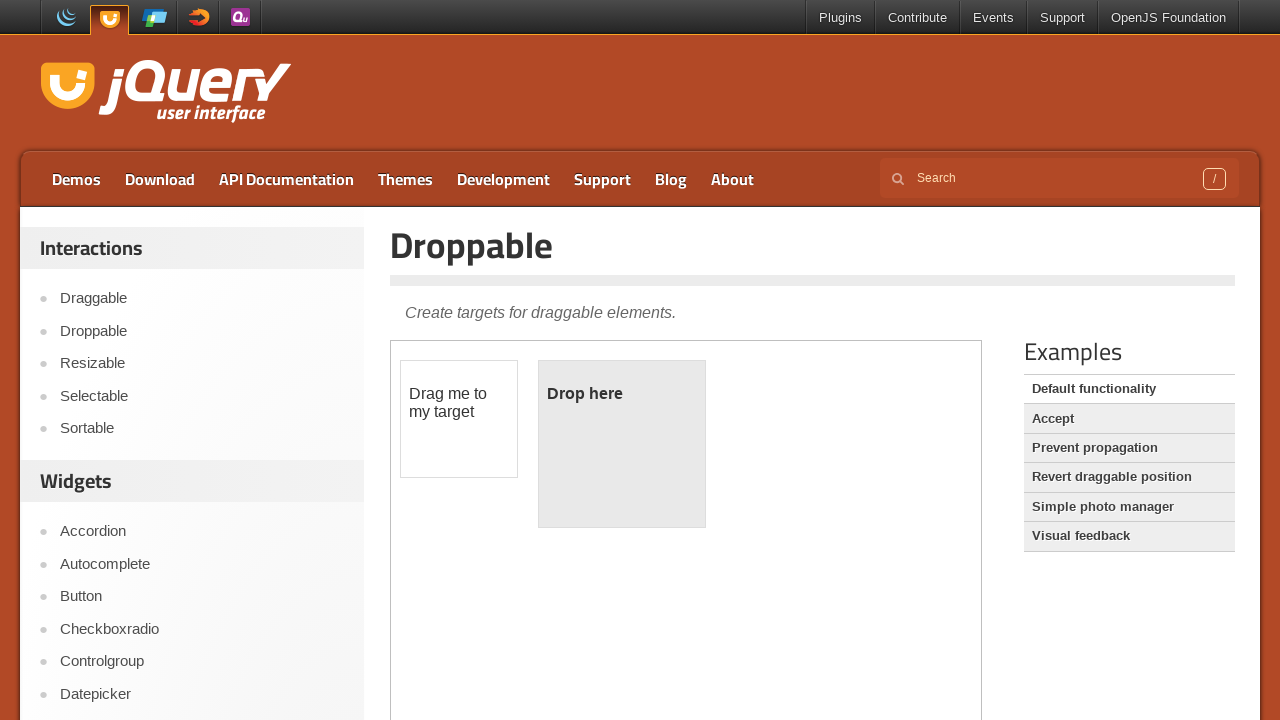

Located draggable element
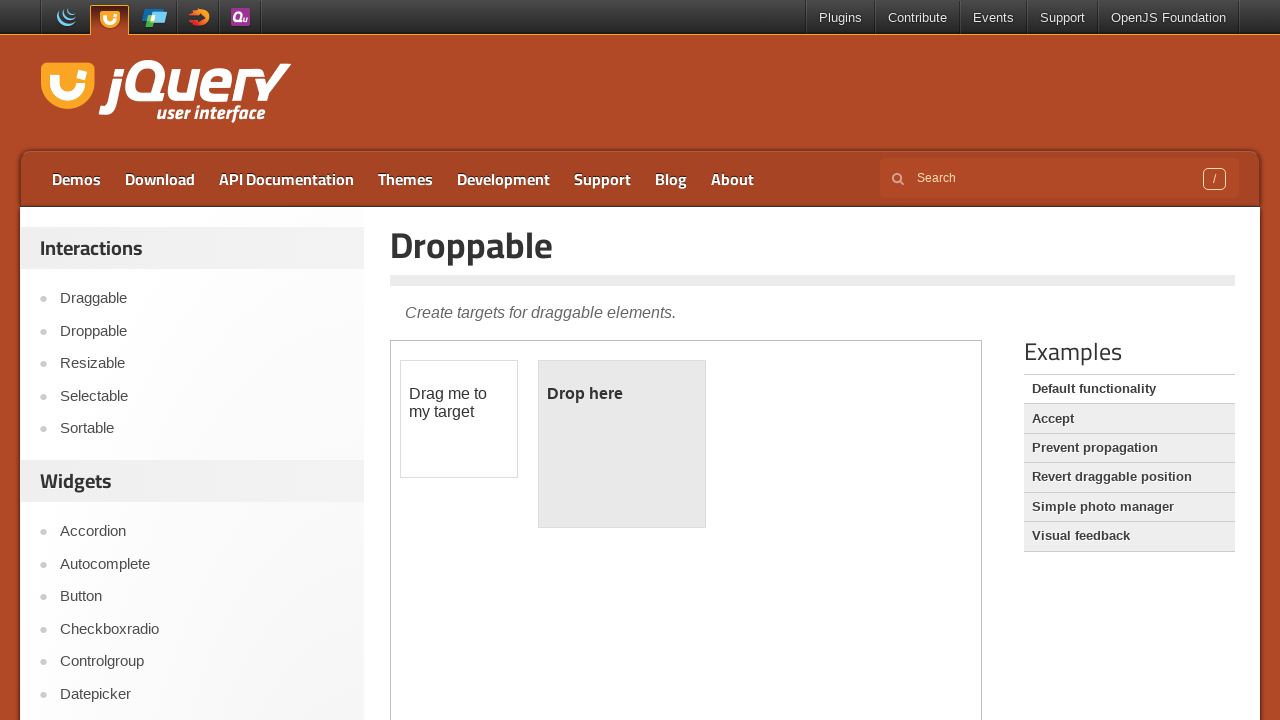

Located droppable target area
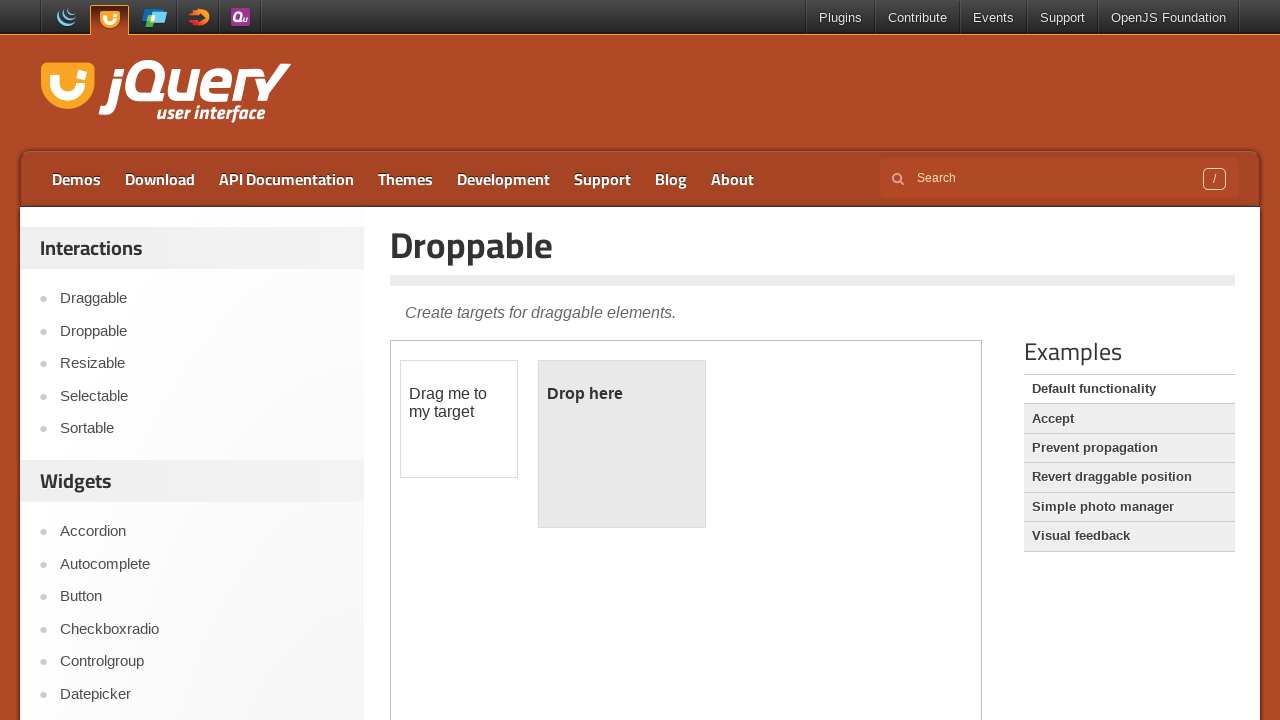

Dragged element to droppable target area at (622, 444)
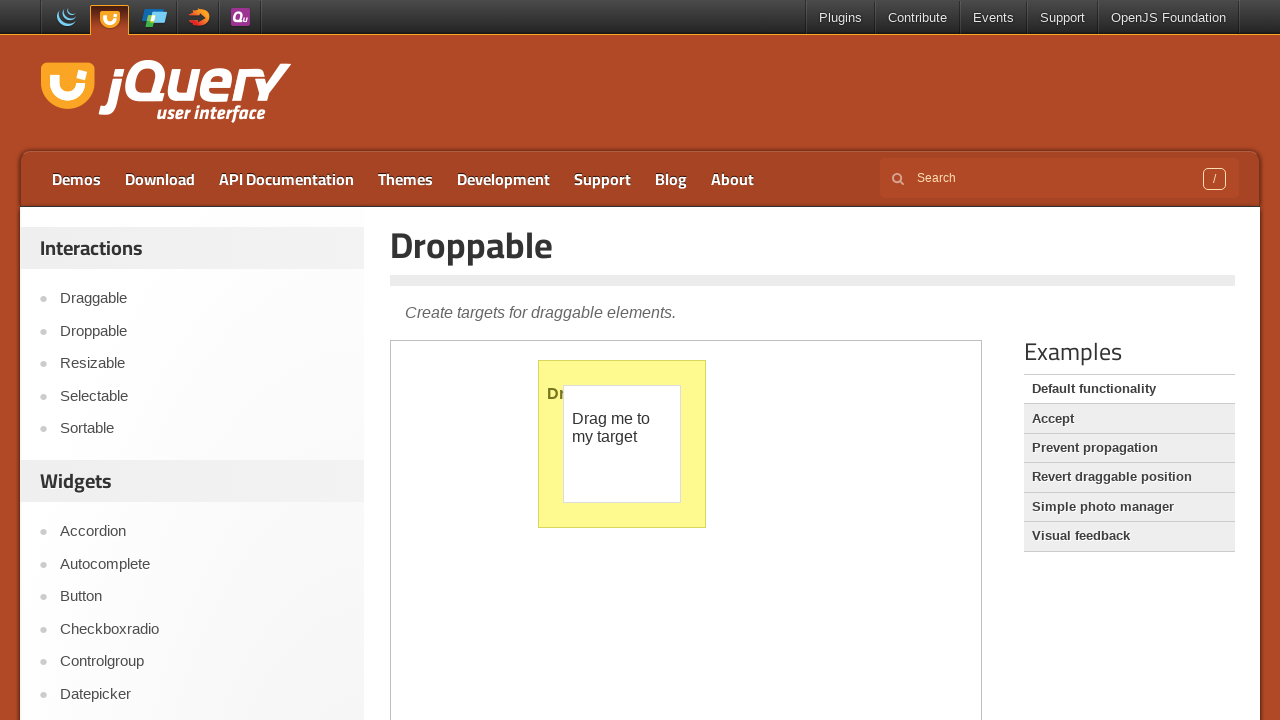

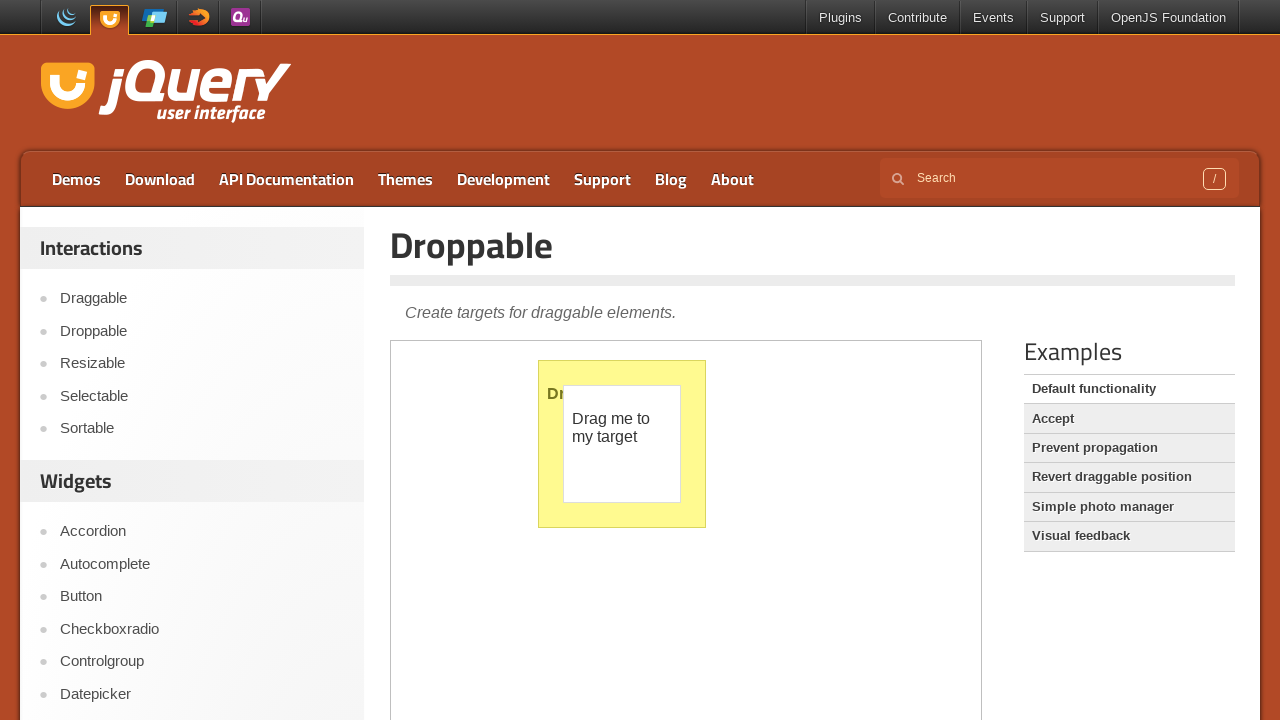